Tests nested frames navigation by clicking on the Nested Frames link and switching to nested iframes to access content within the middle frame

Starting URL: http://the-internet.herokuapp.com/

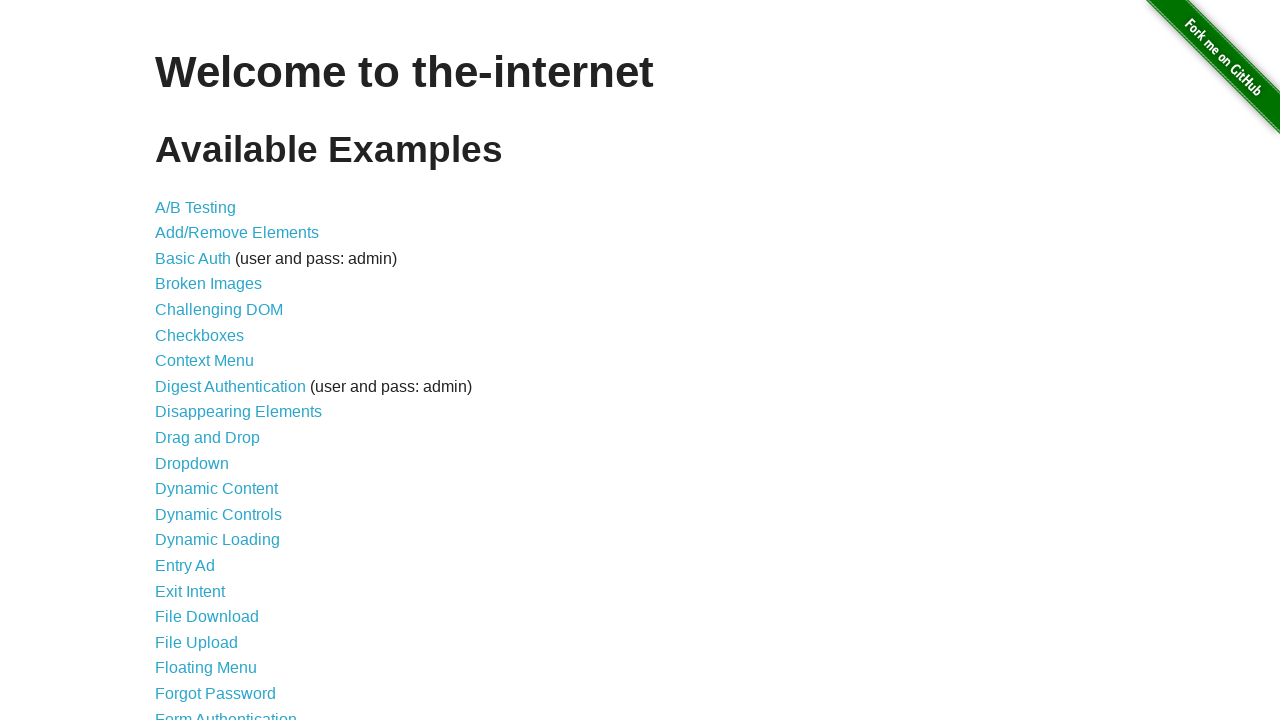

Clicked on Nested Frames link at (210, 395) on text=Nested Frames
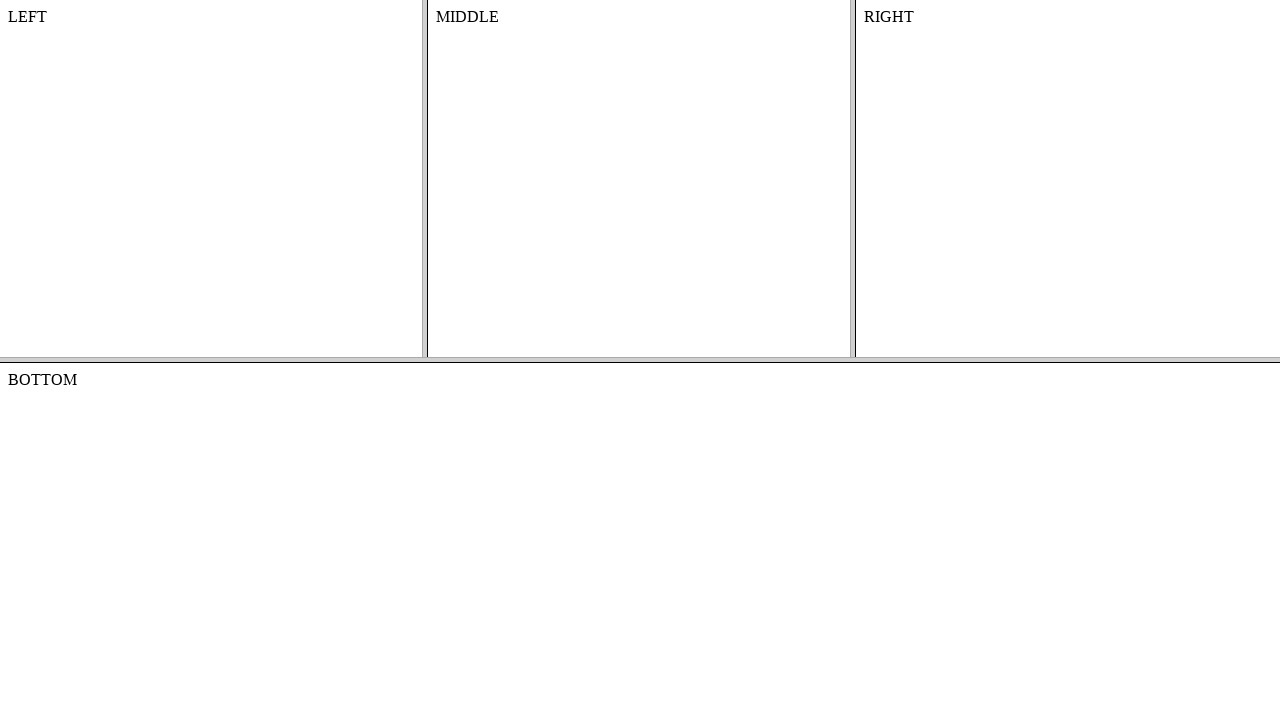

Located and switched to top frame
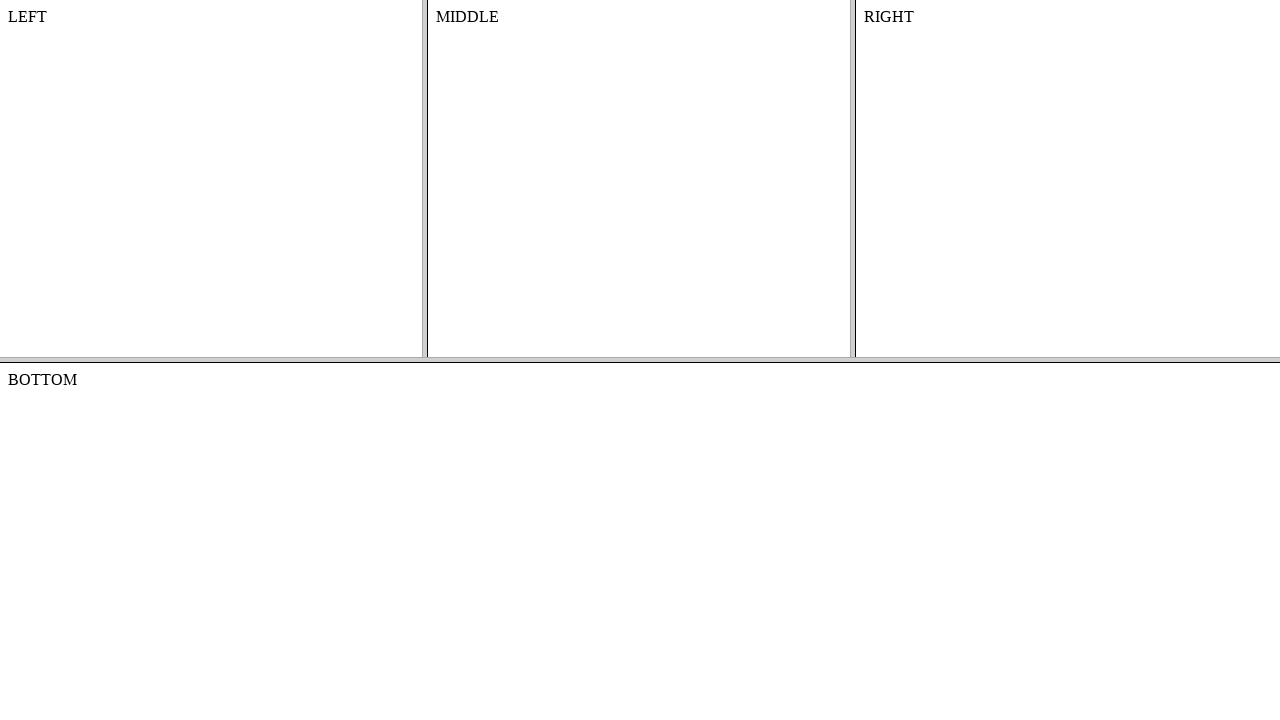

Located middle frame within top frame
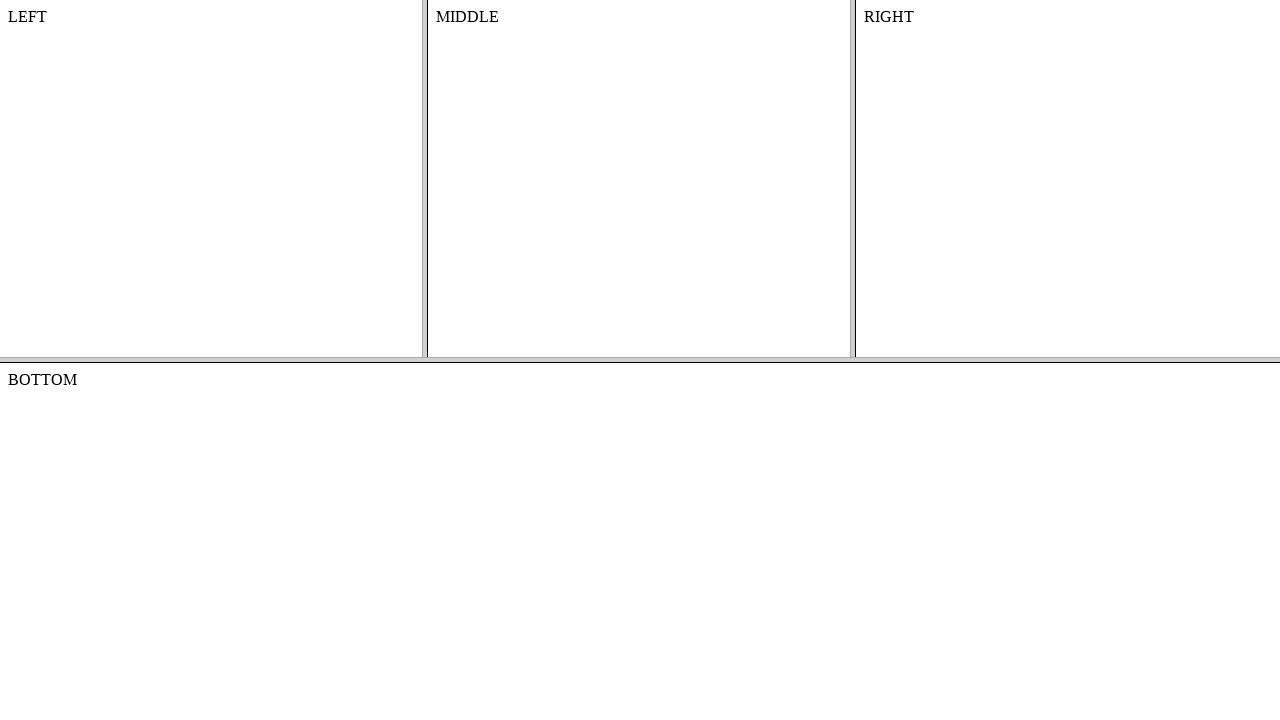

Content element within middle frame loaded and verified
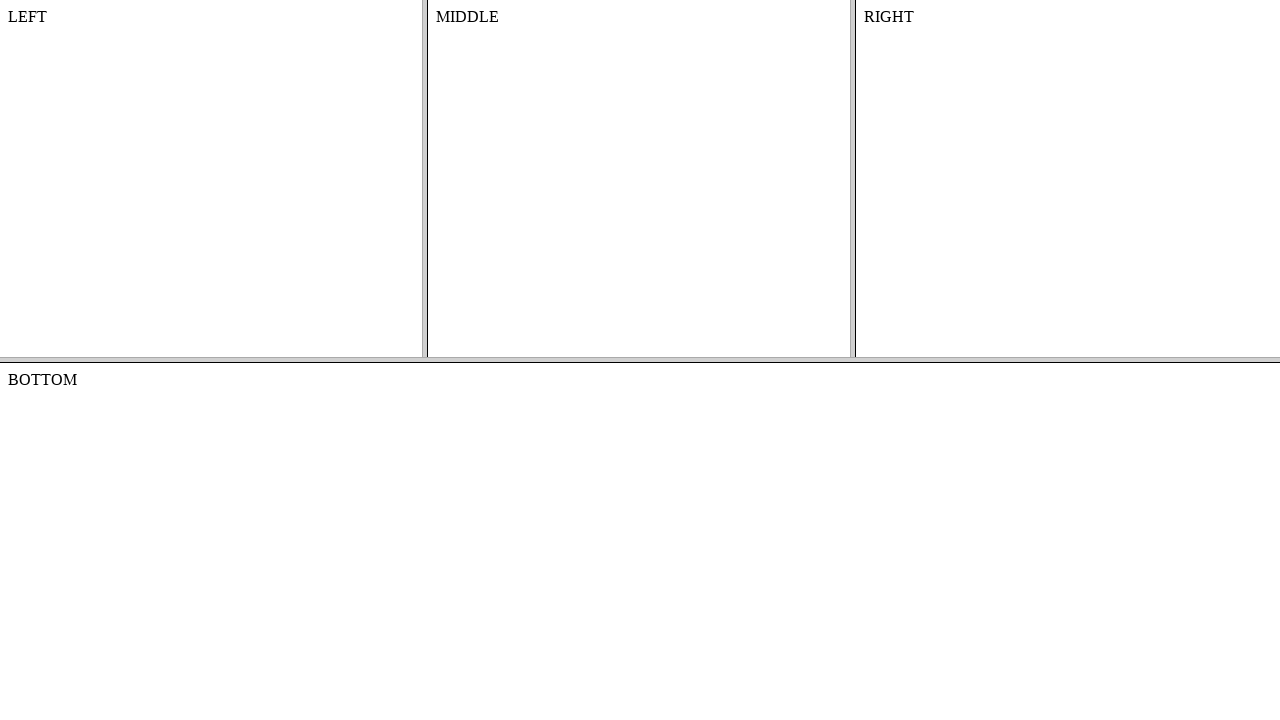

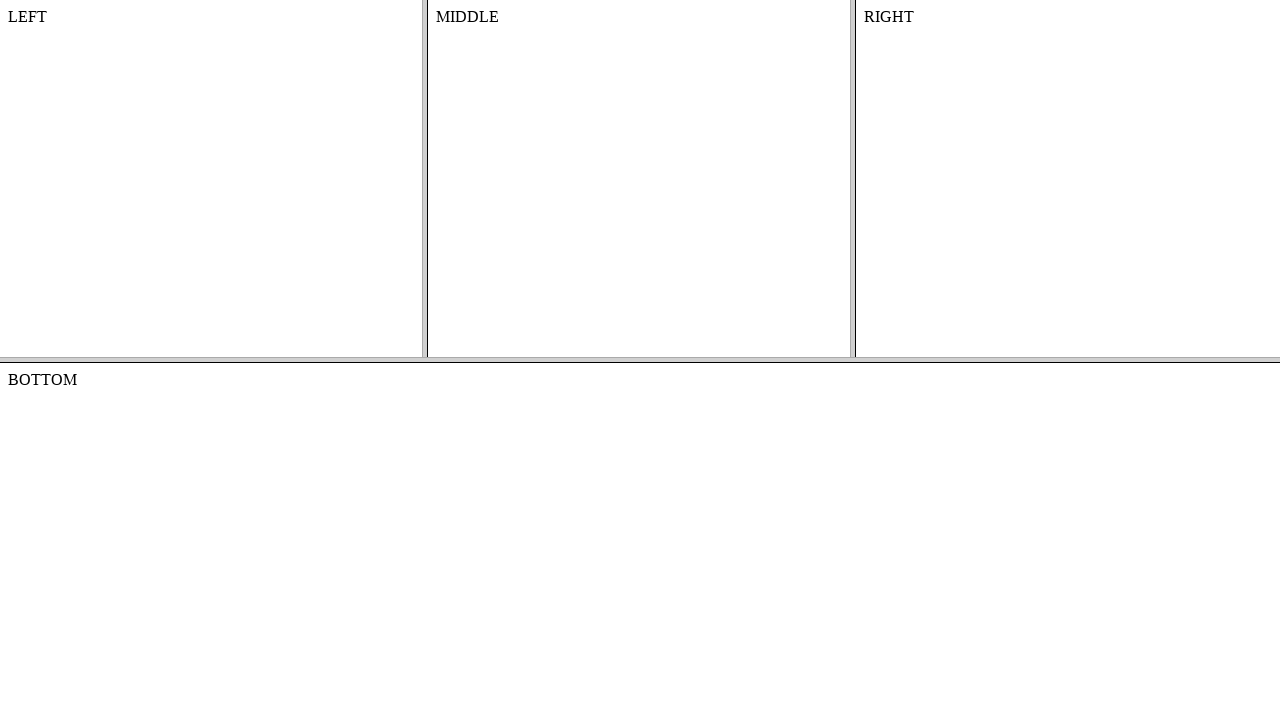